Tests launching a browser and navigating to BannerBuzz website, then verifies the page title is loaded correctly.

Starting URL: https://www.bannerbuzz.com/

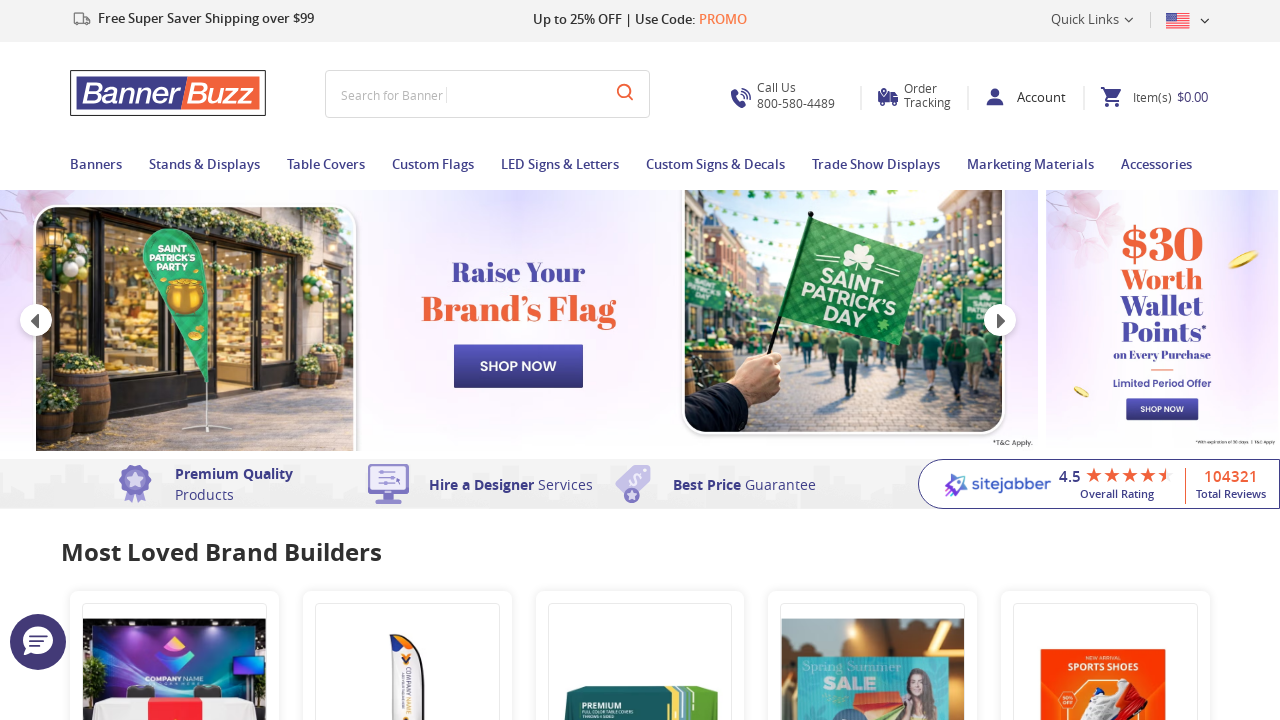

Waited for page to fully load (domcontentloaded)
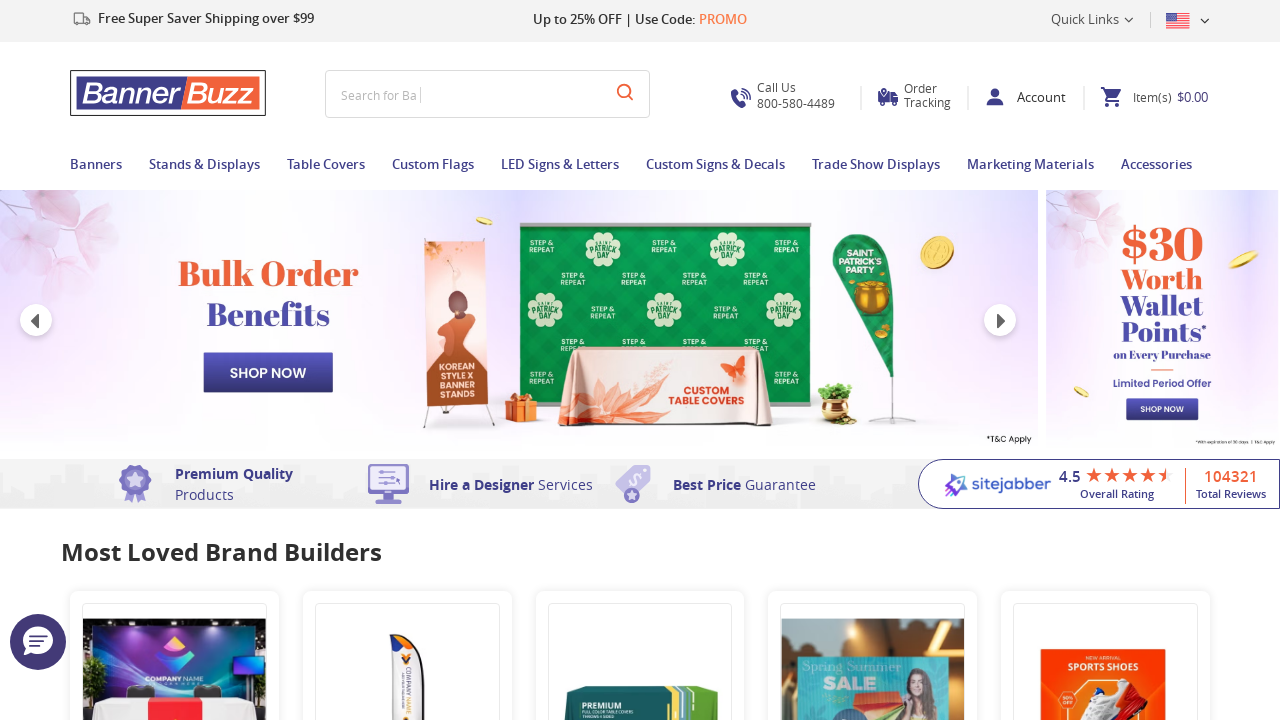

Retrieved page title: Custom Banner Printing, Banners & Signs Online - BannerBuzz
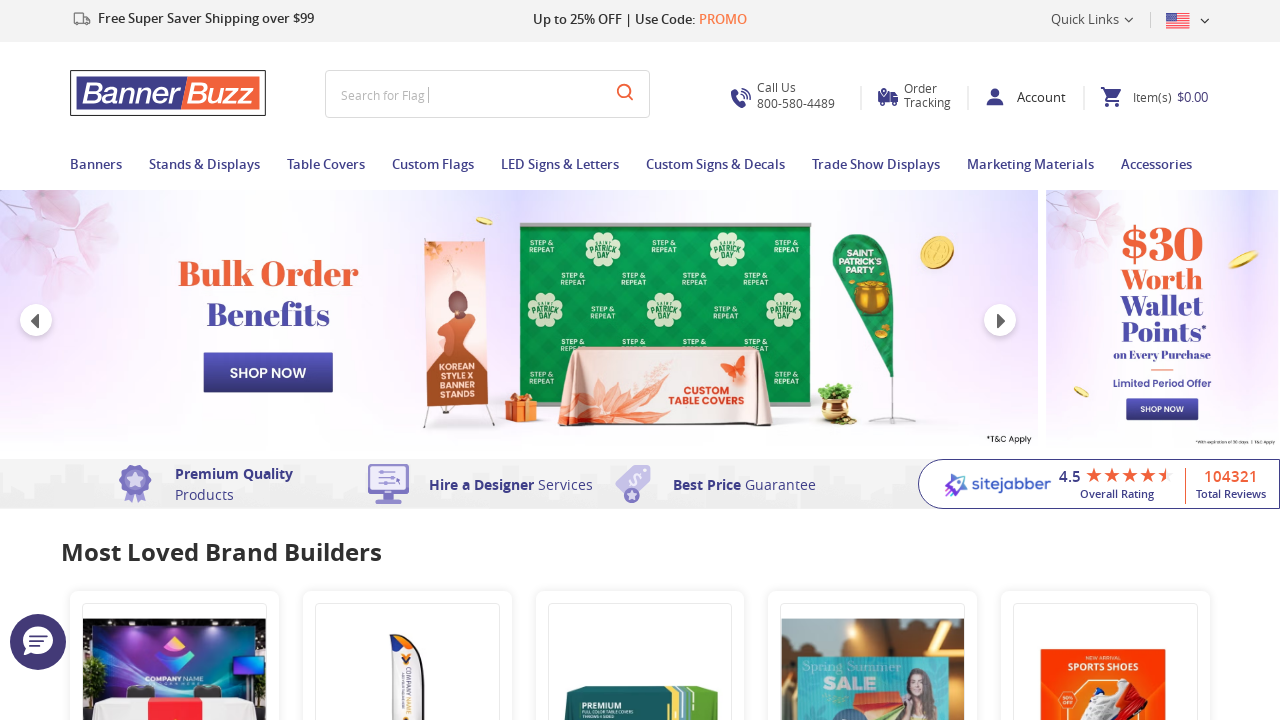

Printed page title to console
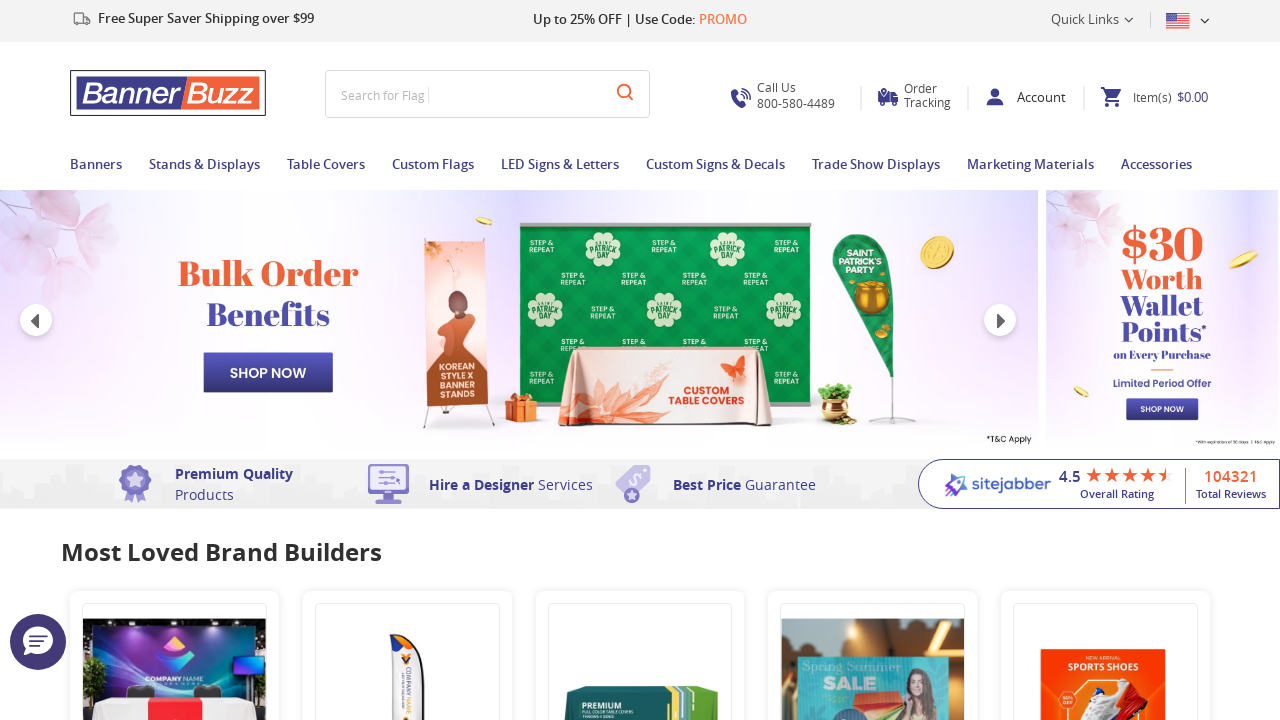

Verified that page title is not empty
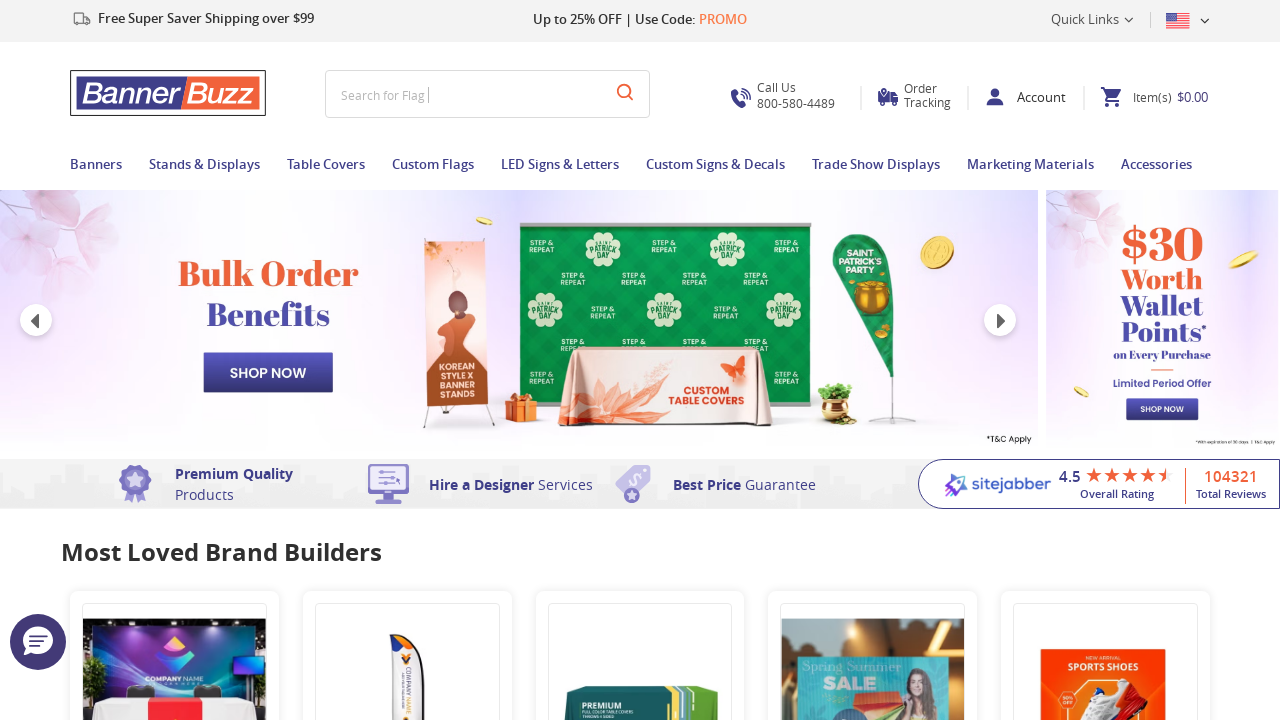

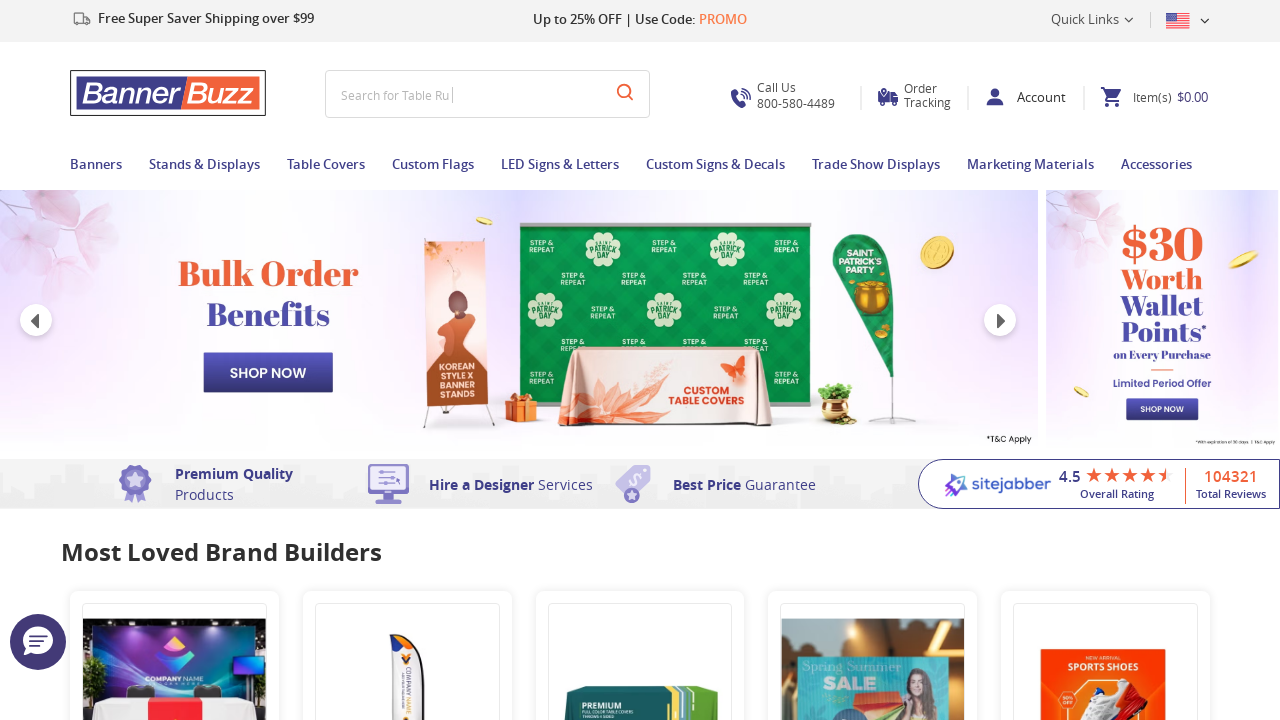